Tests browser window handling by clicking buttons to open new windows/tabs, switching between them, and closing specific windows based on their URL

Starting URL: https://demoqa.com/browser-windows

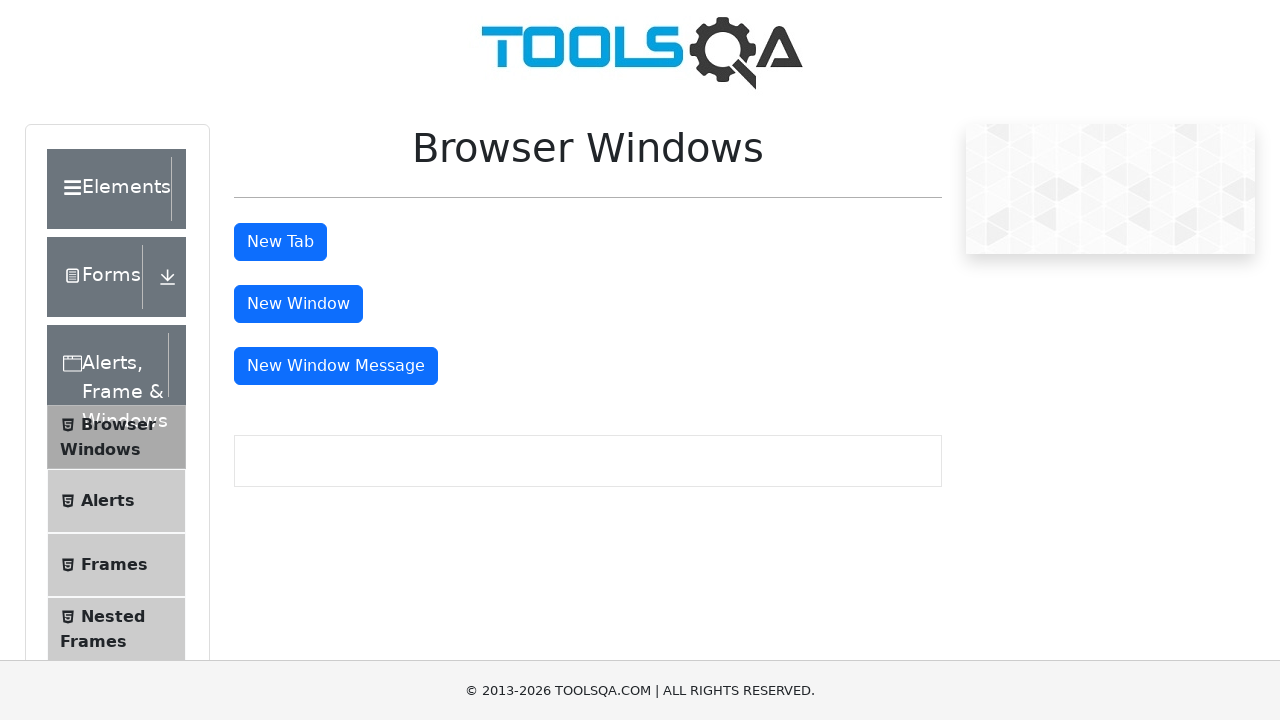

Scrolled down 200px to make buttons visible
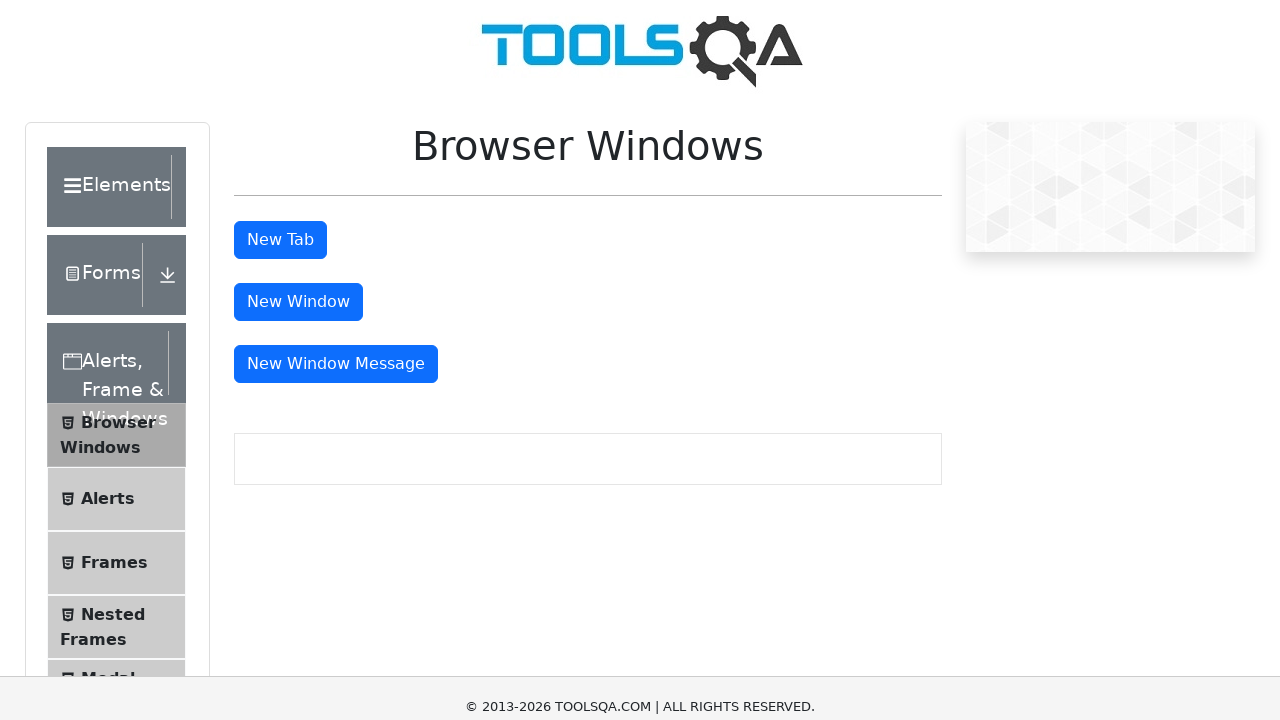

Located all buttons in browserWindows section
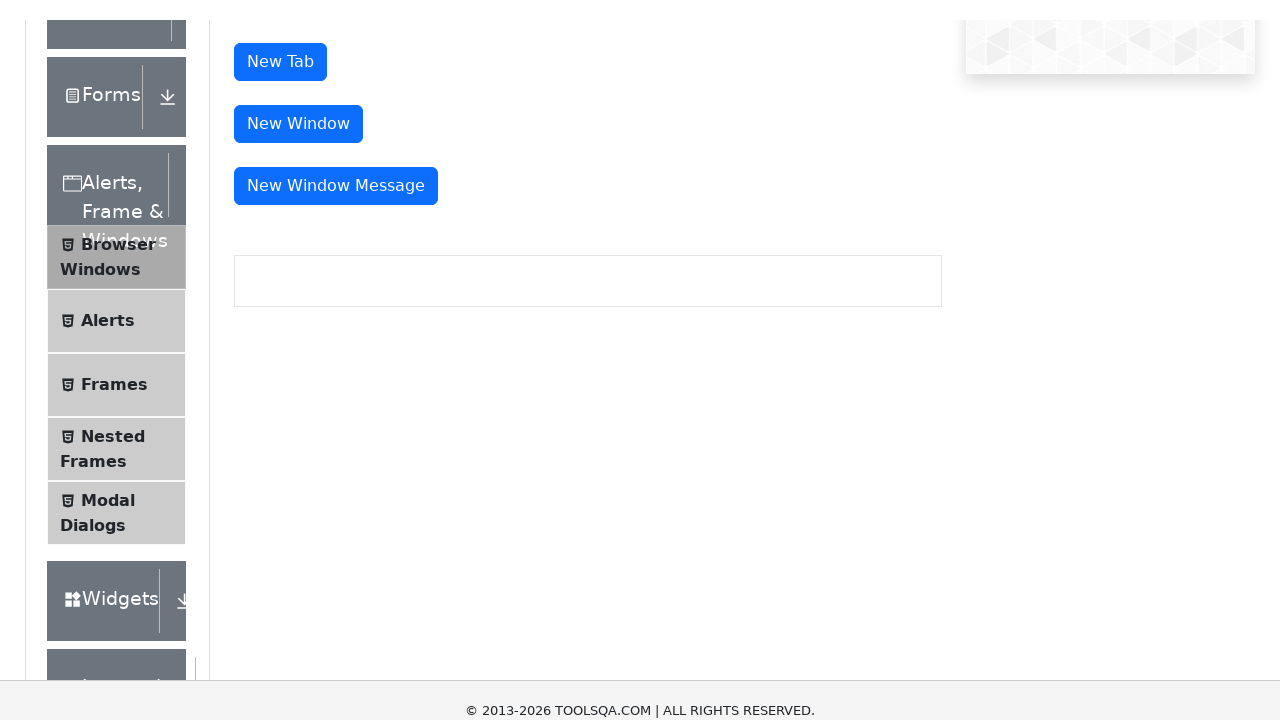

Clicked a button to open new window/tab at (280, 42) on xpath=//div[@id='browserWindows']/div/button >> nth=0
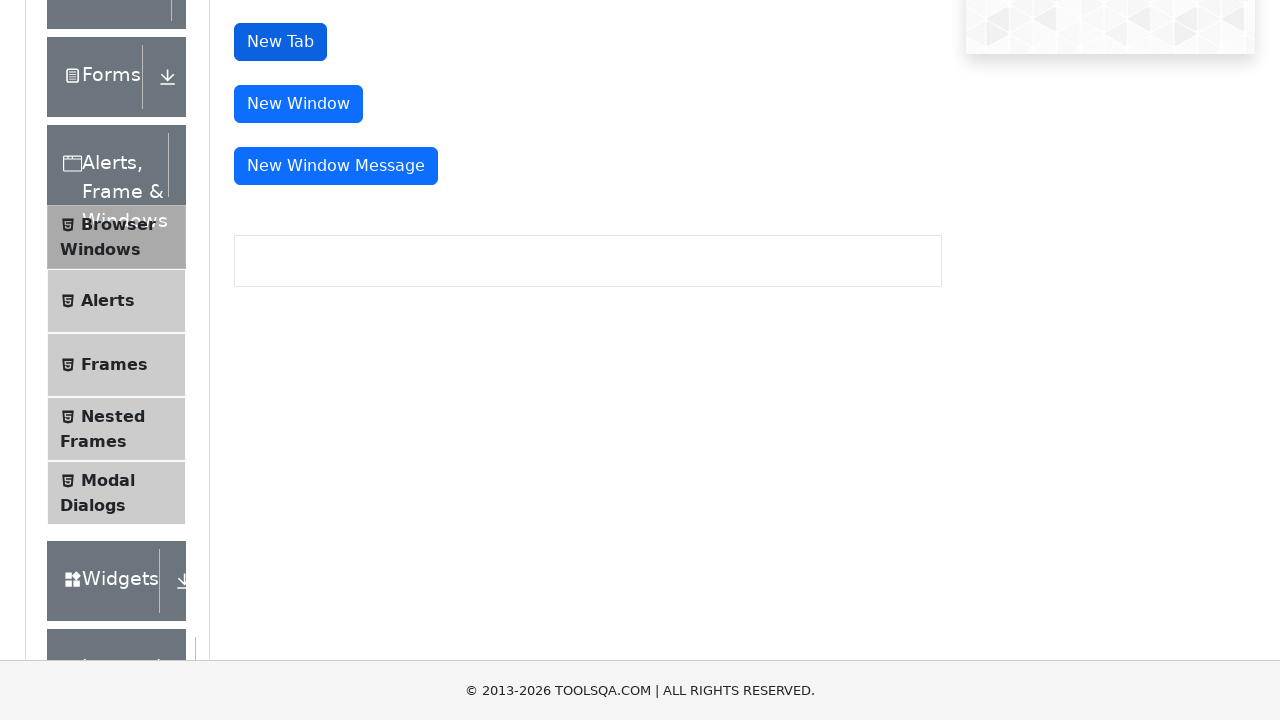

Waited 1000ms between button clicks
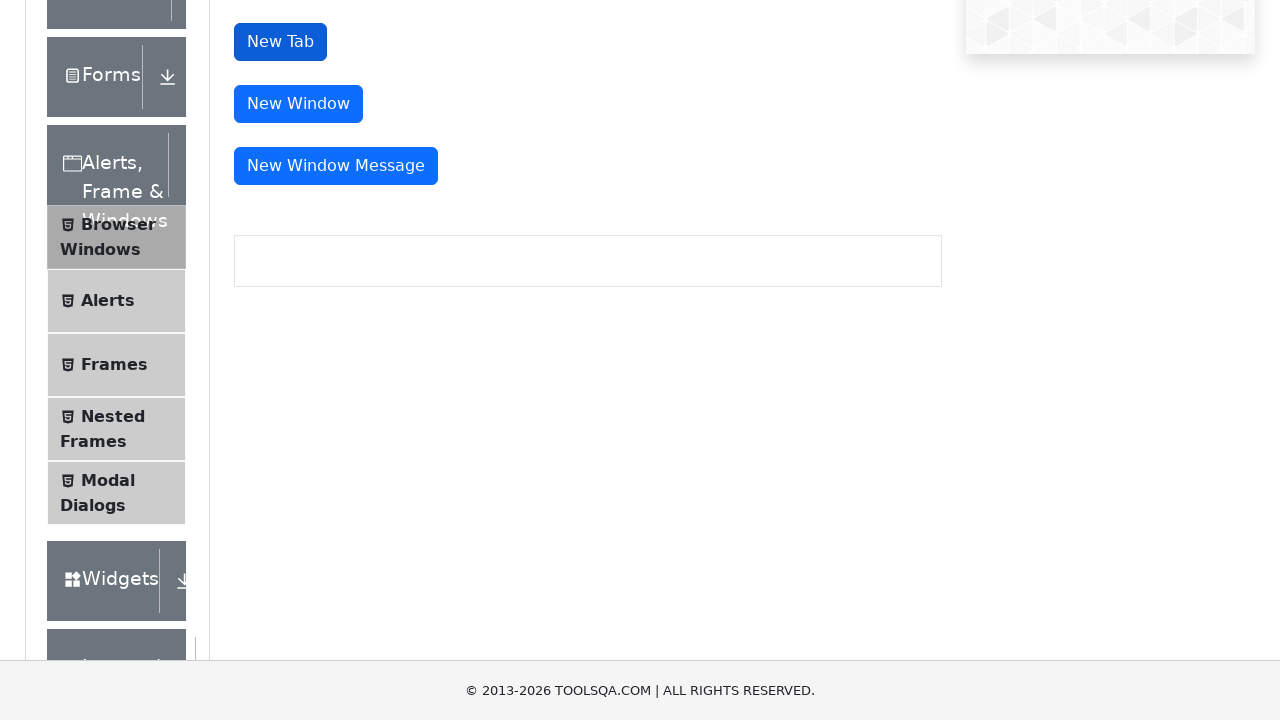

Clicked a button to open new window/tab at (298, 104) on xpath=//div[@id='browserWindows']/div/button >> nth=1
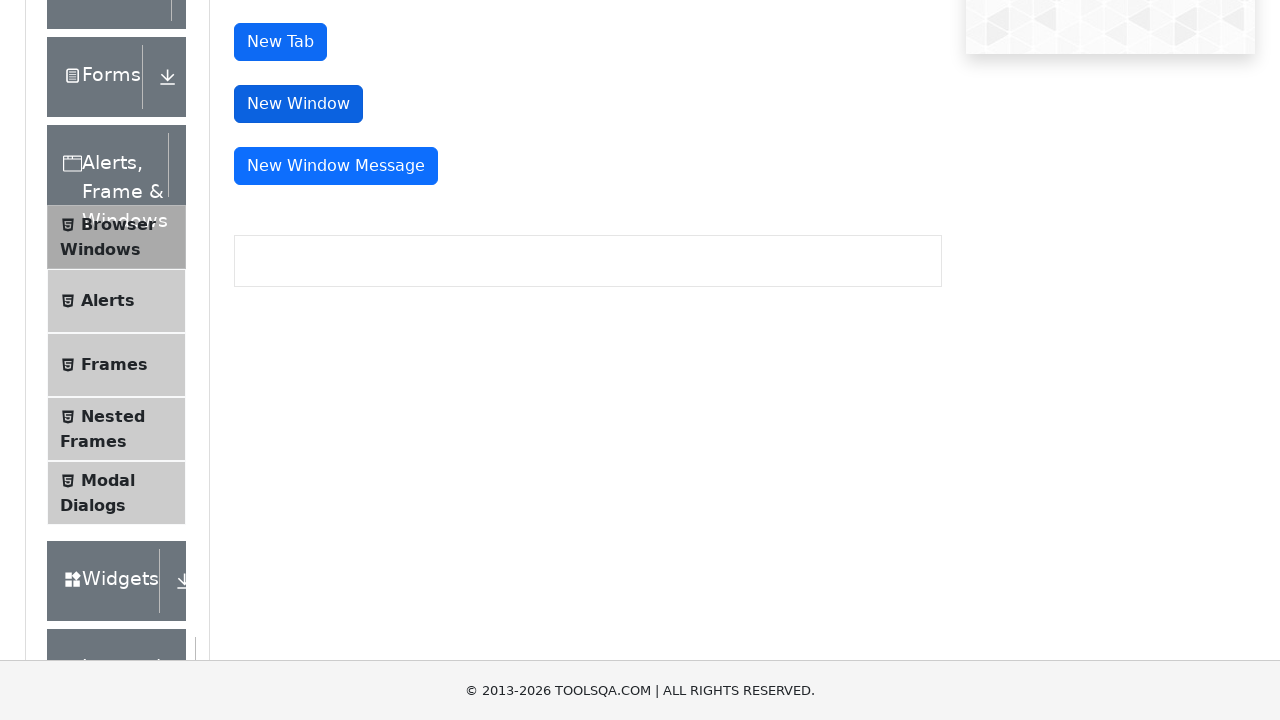

Waited 1000ms between button clicks
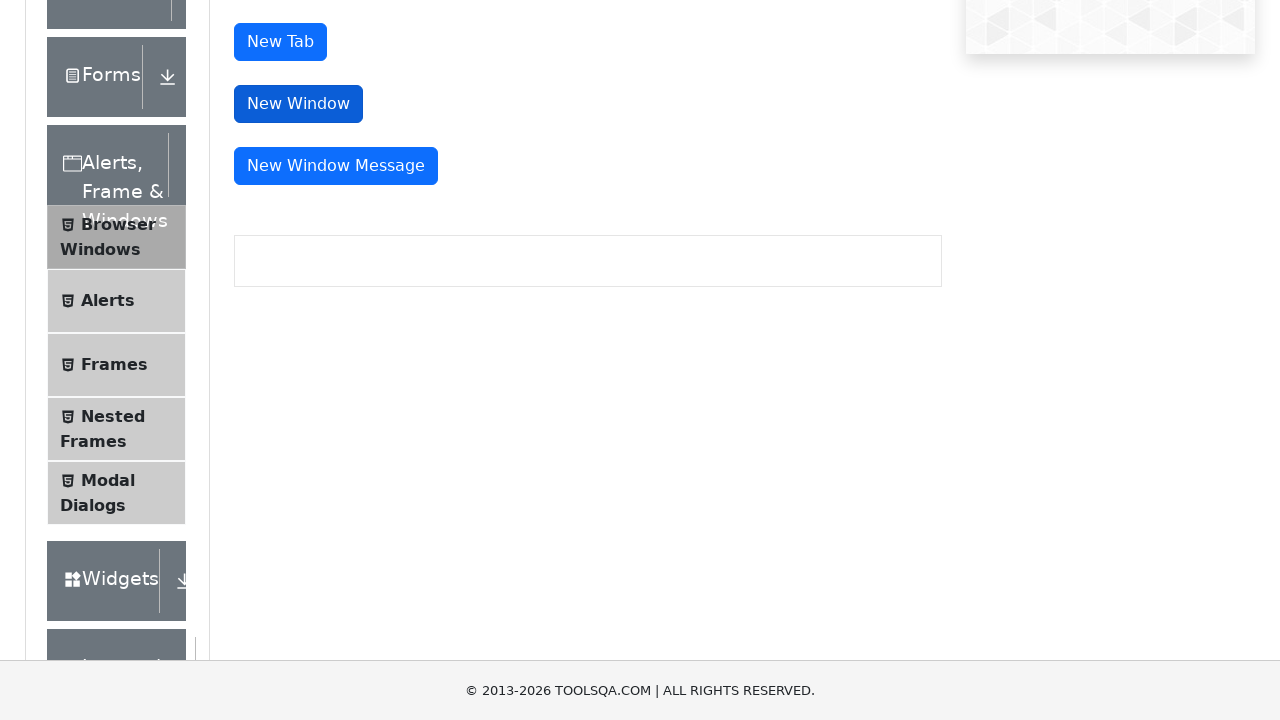

Clicked a button to open new window/tab at (336, 166) on xpath=//div[@id='browserWindows']/div/button >> nth=2
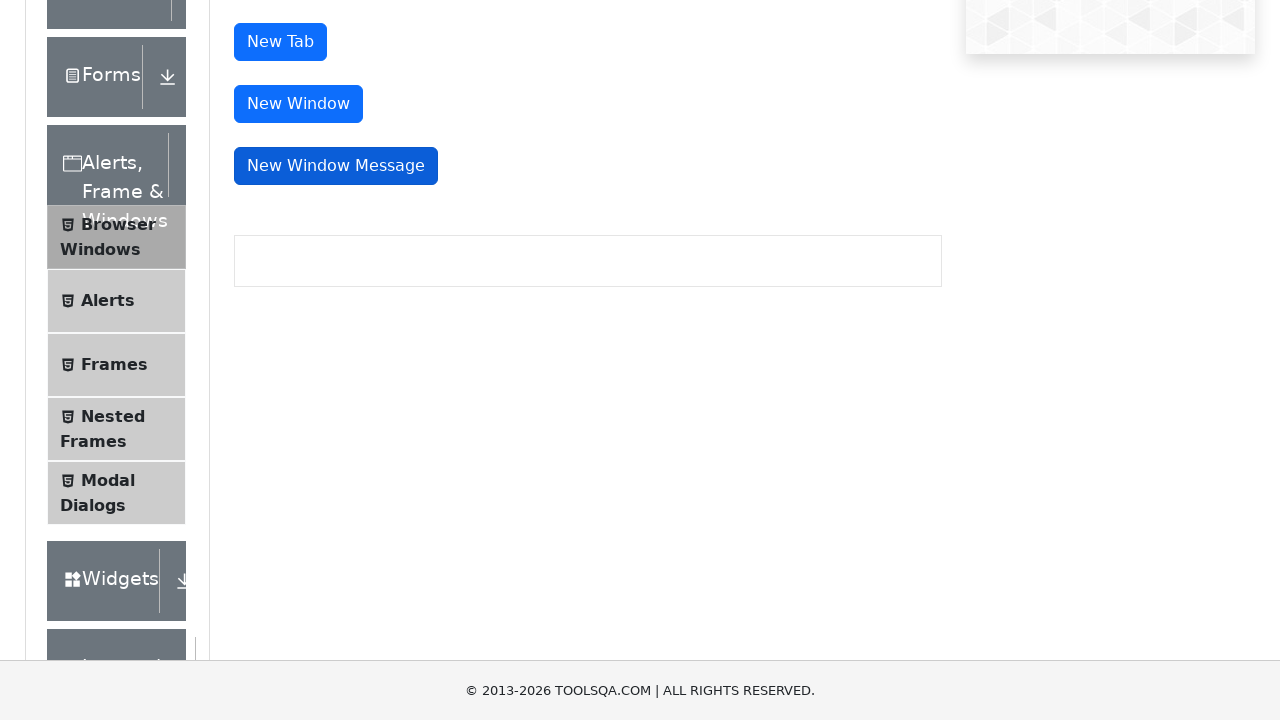

Waited 1000ms between button clicks
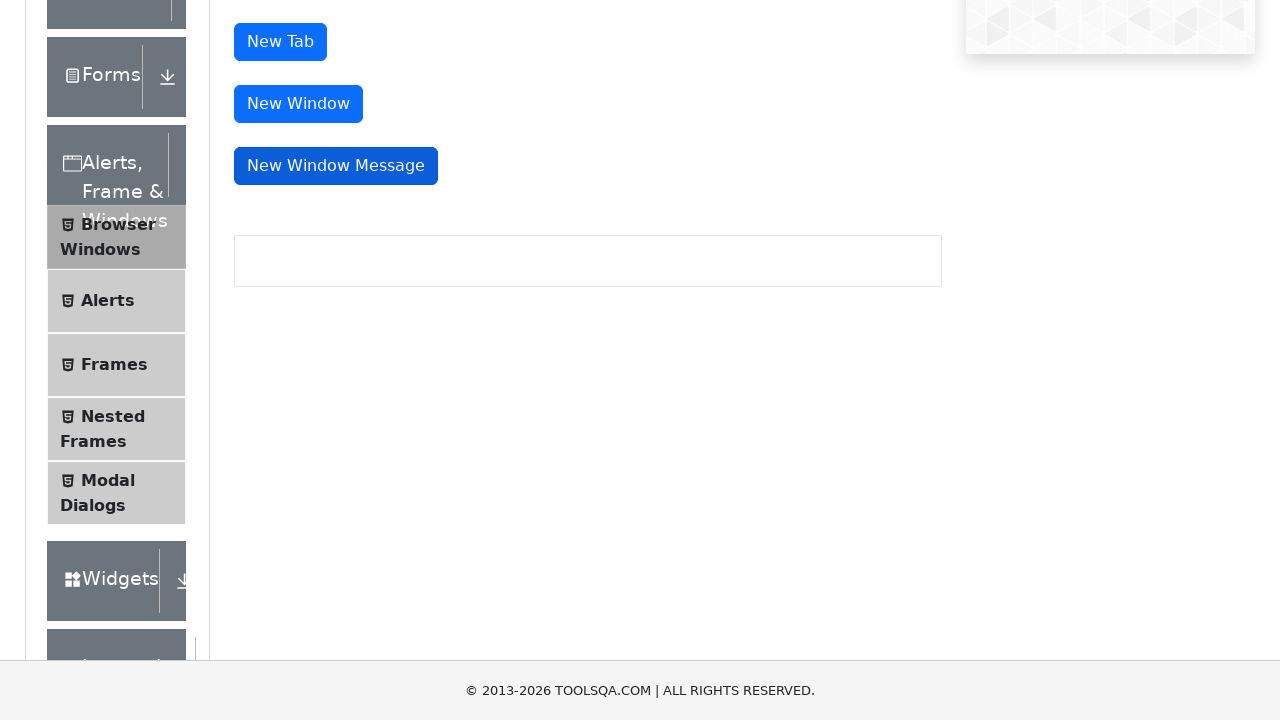

Retrieved all open pages/tabs - count: 4
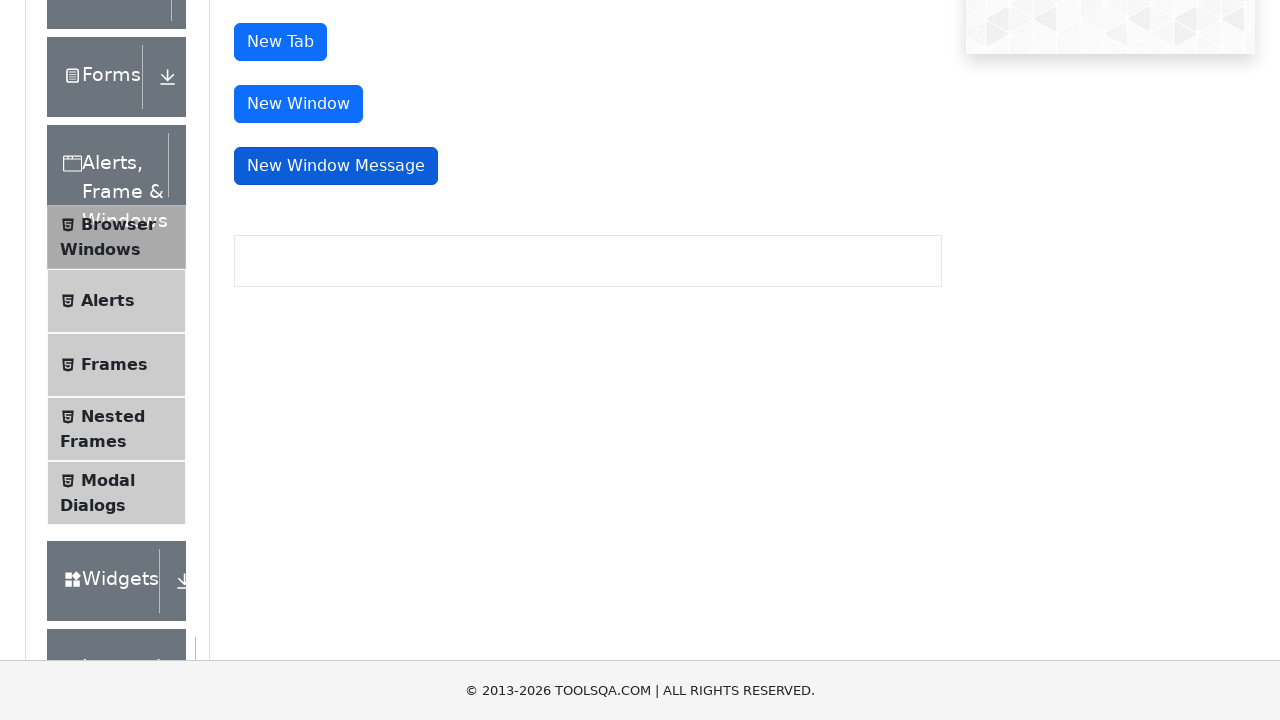

Checked page URL: https://demoqa.com/browser-windows
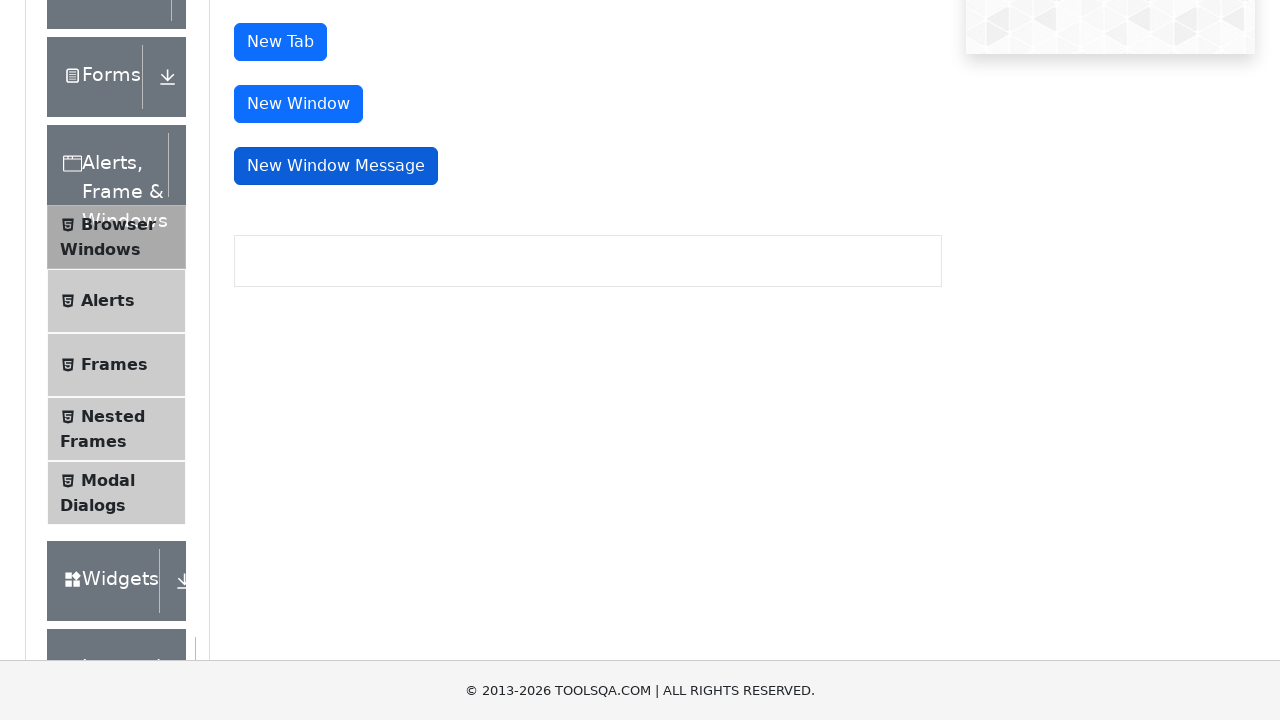

Checked page URL: https://demoqa.com/sample
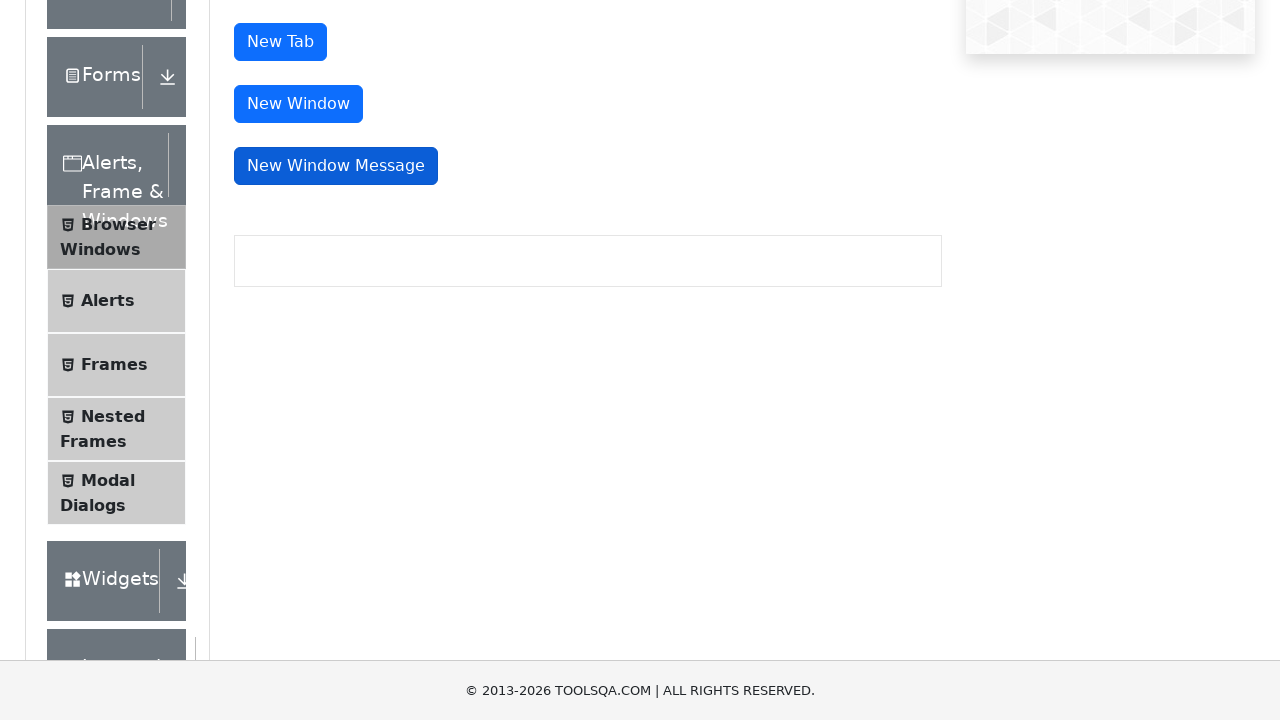

Closed window/tab with sample URL: https://demoqa.com/sample
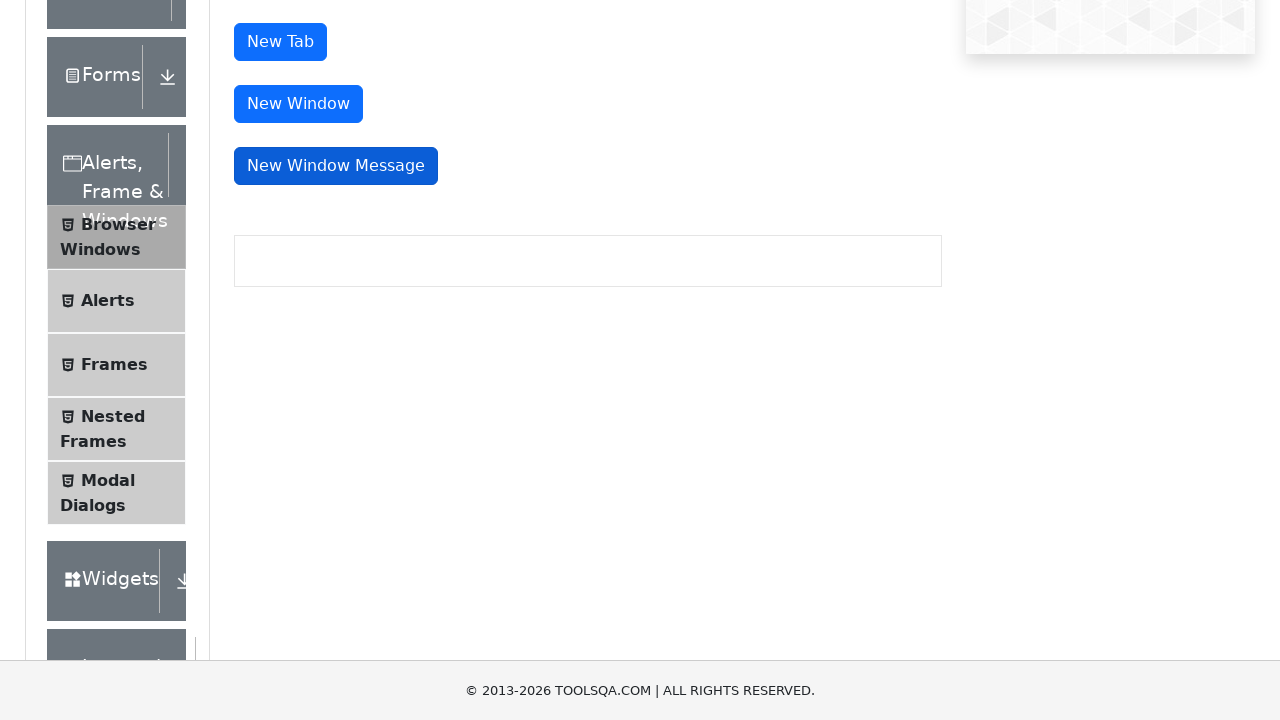

Checked page URL: https://demoqa.com/sample
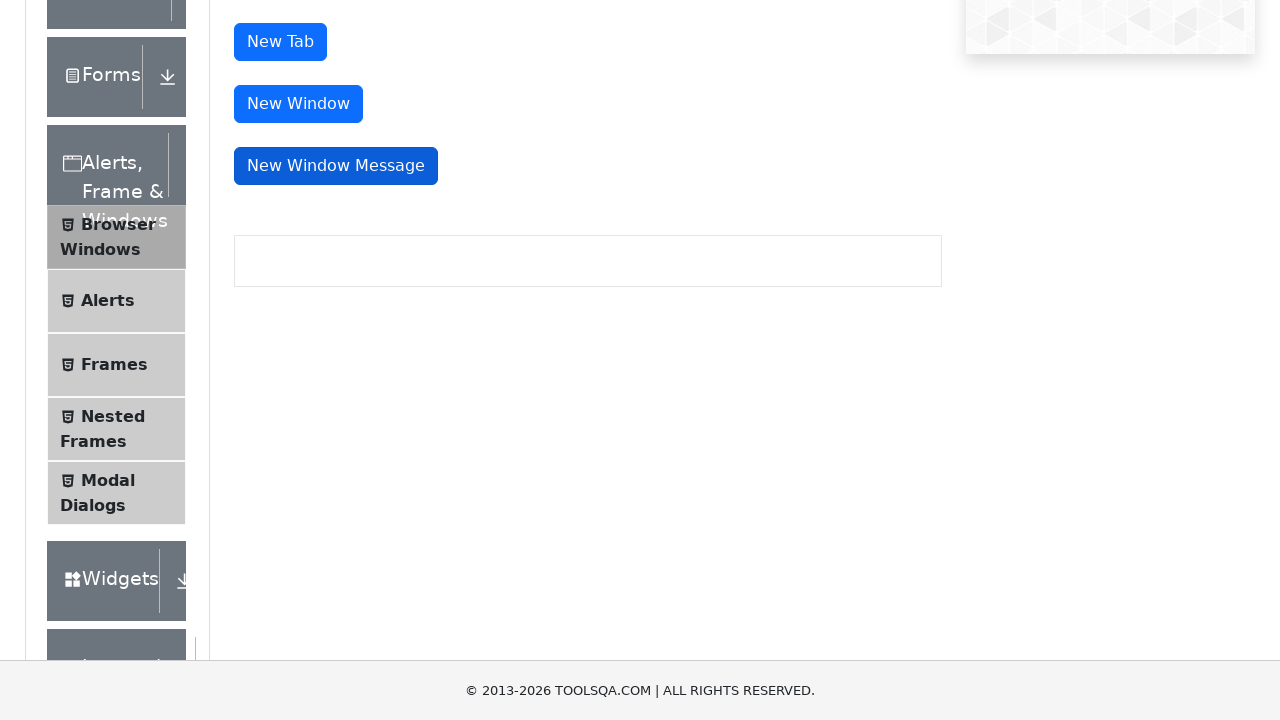

Closed window/tab with sample URL: https://demoqa.com/sample
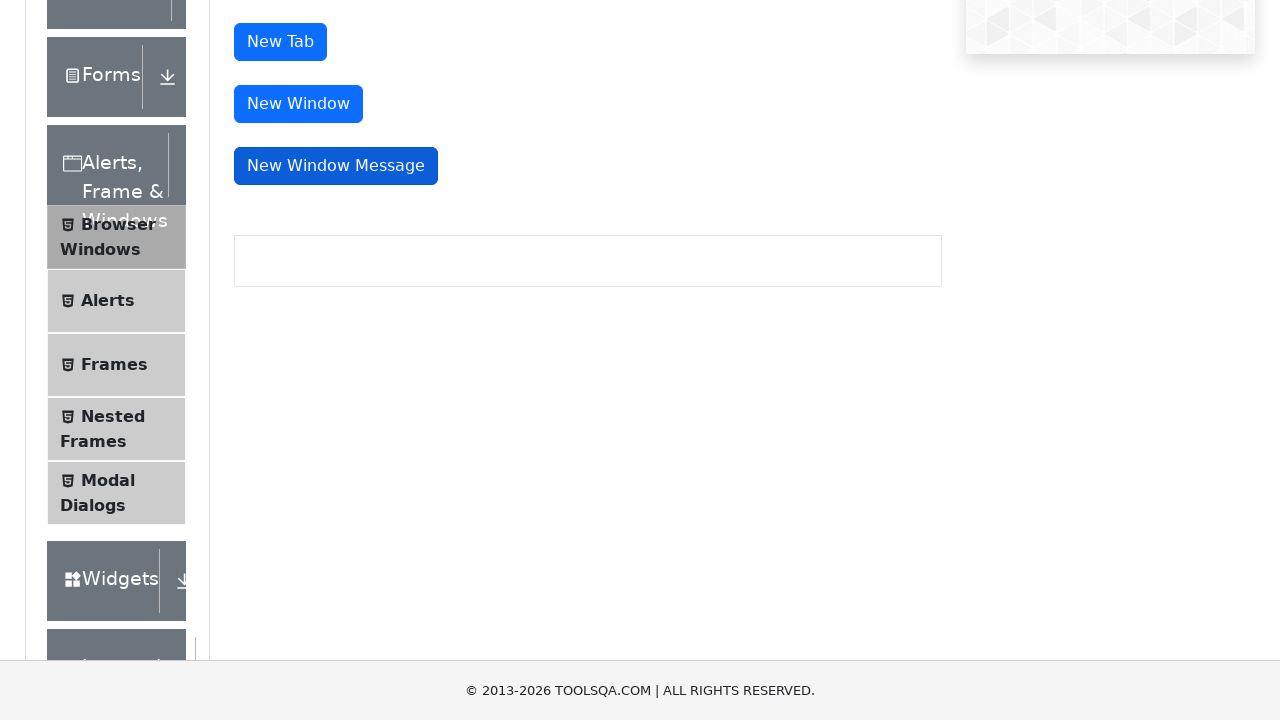

Checked page URL: about:blank
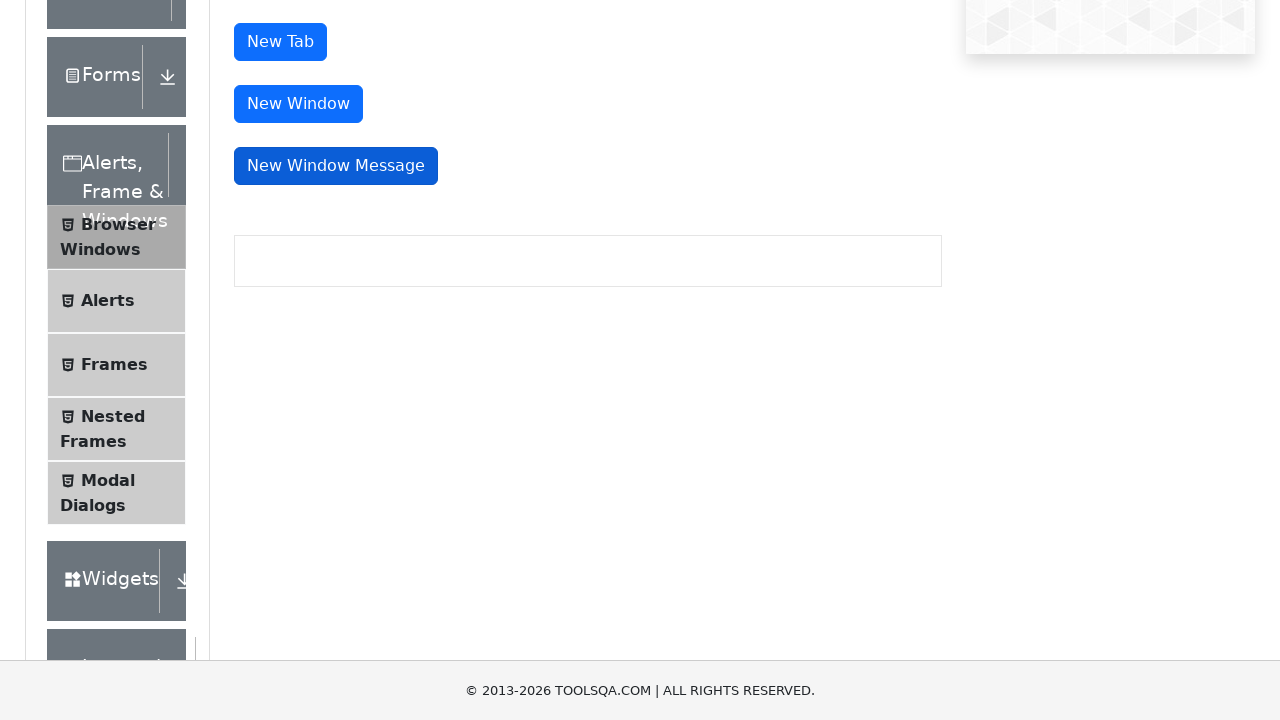

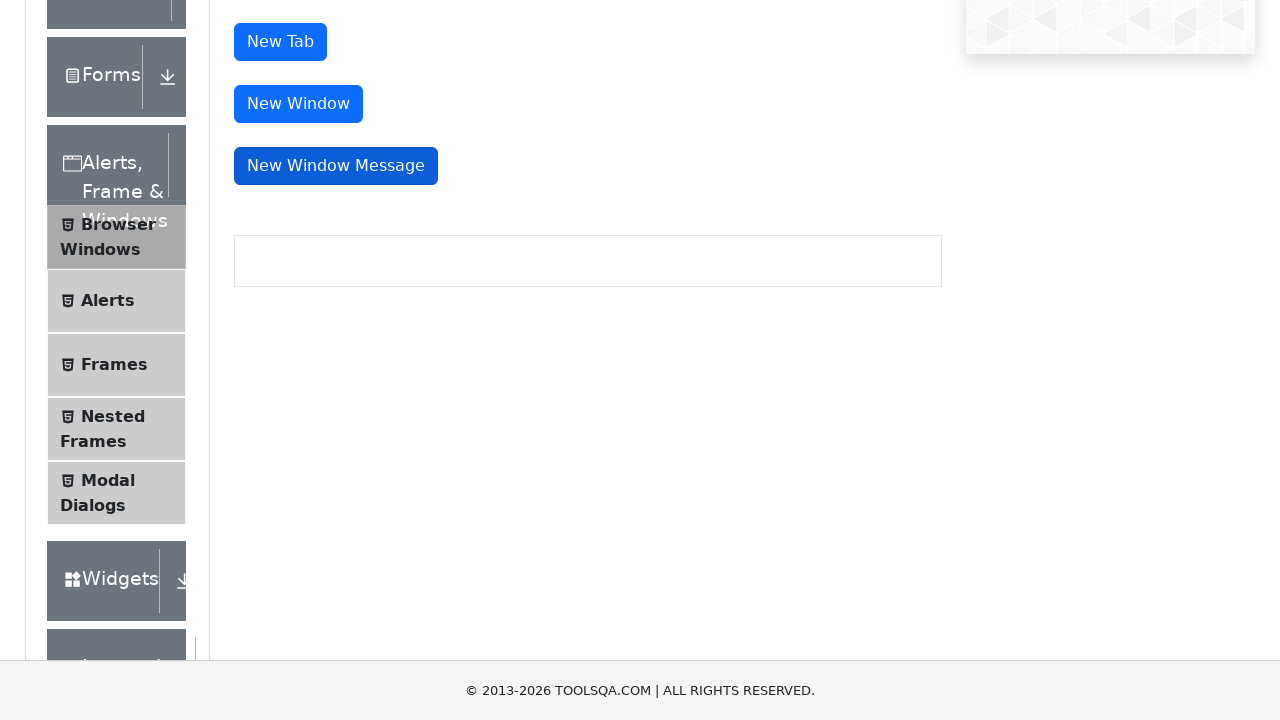